Tests handling of JavaScript prompt alerts by clicking the prompt button, entering text into the prompt, accepting it, and then handling the confirmation alert that follows

Starting URL: http://uitestingplayground.com/alerts

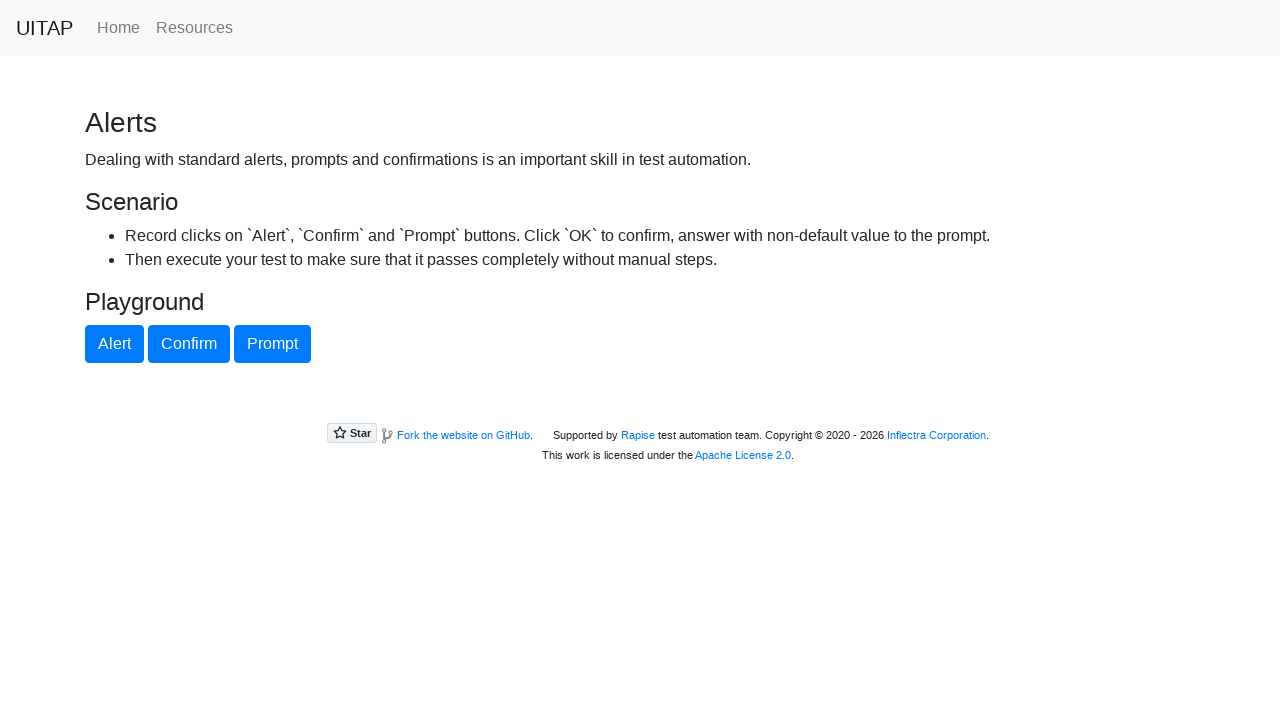

Clicked the Prompt Alert button at (272, 344) on #promptButton
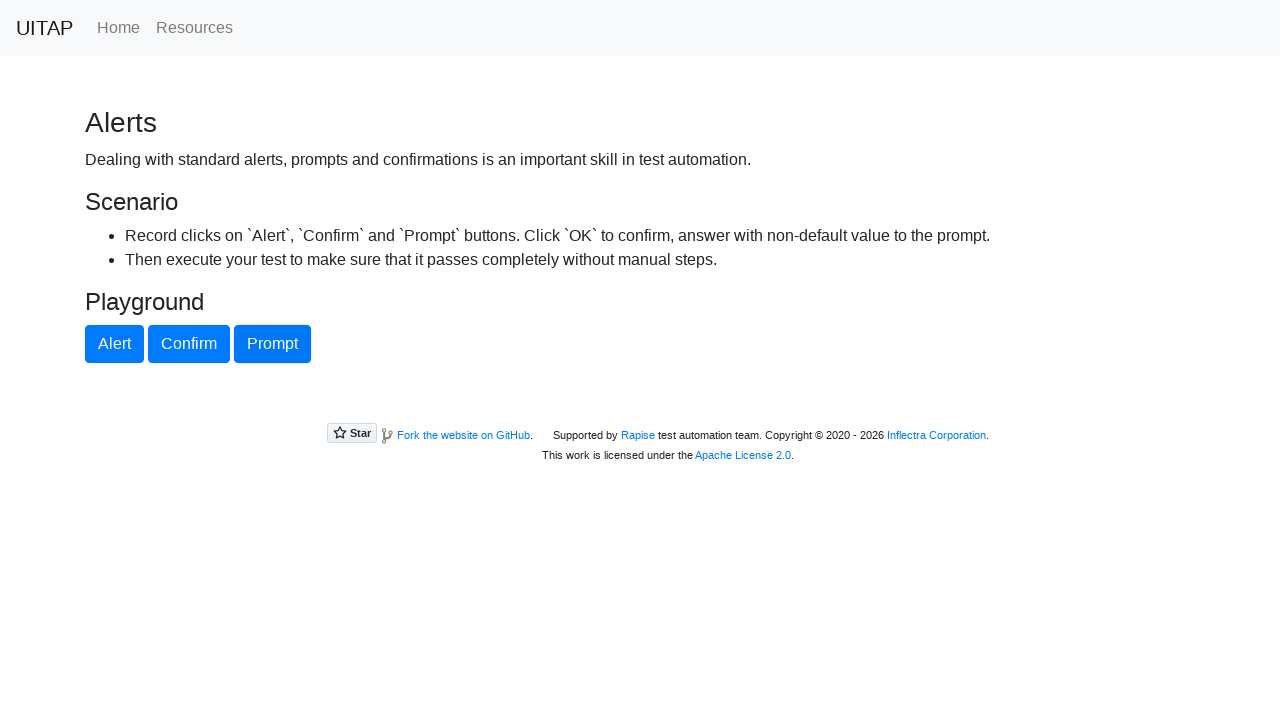

Set up dialog handler to accept prompt with text 'Hello Selenium!' and auto-accept other alerts
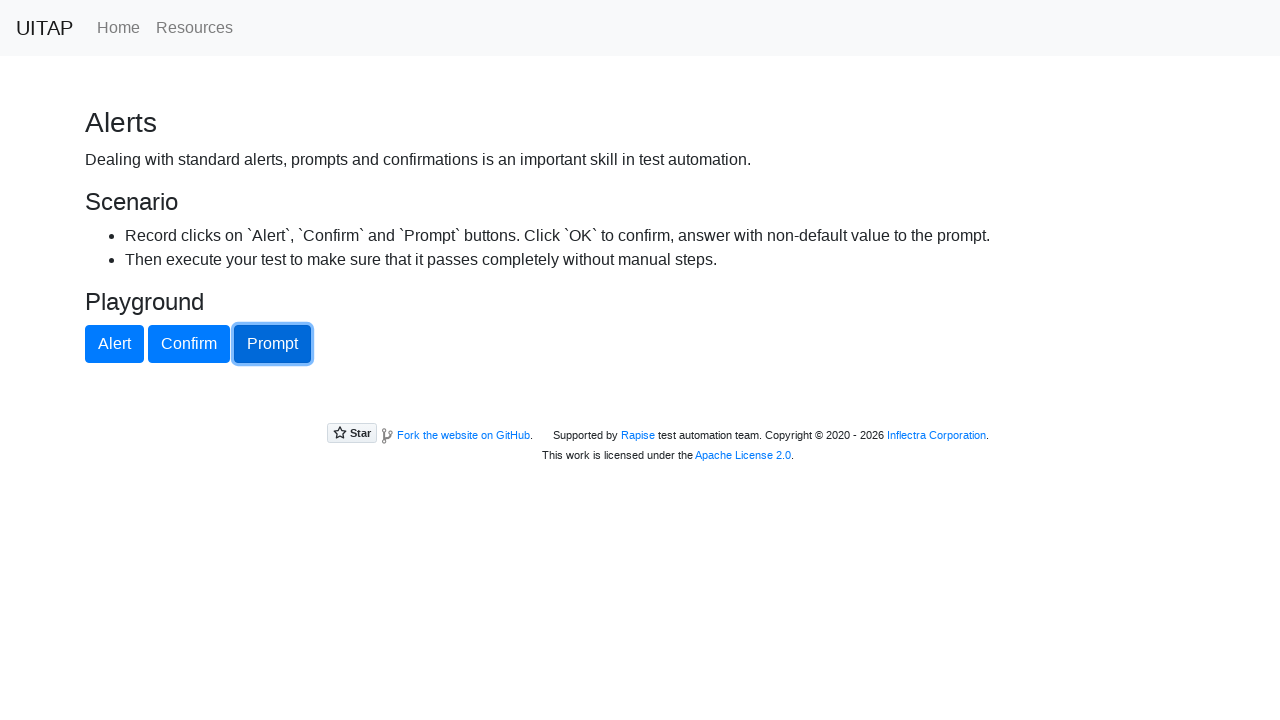

Waited for subsequent alerts to be processed
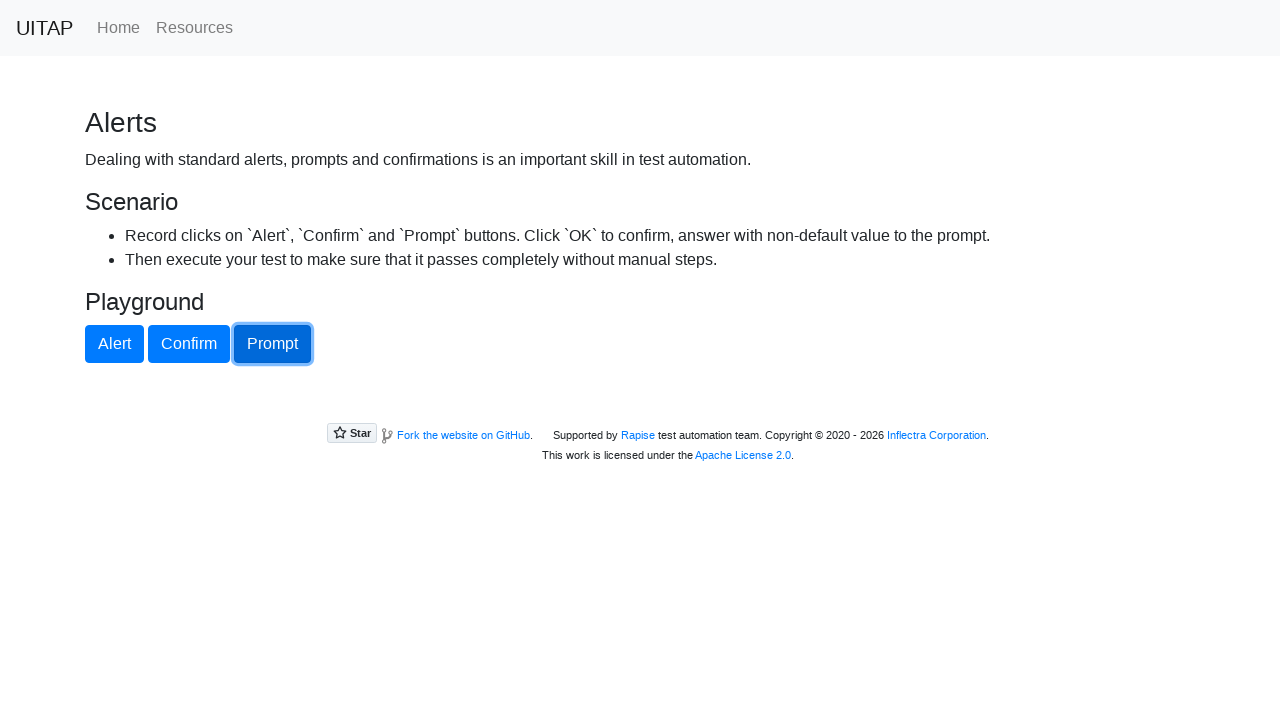

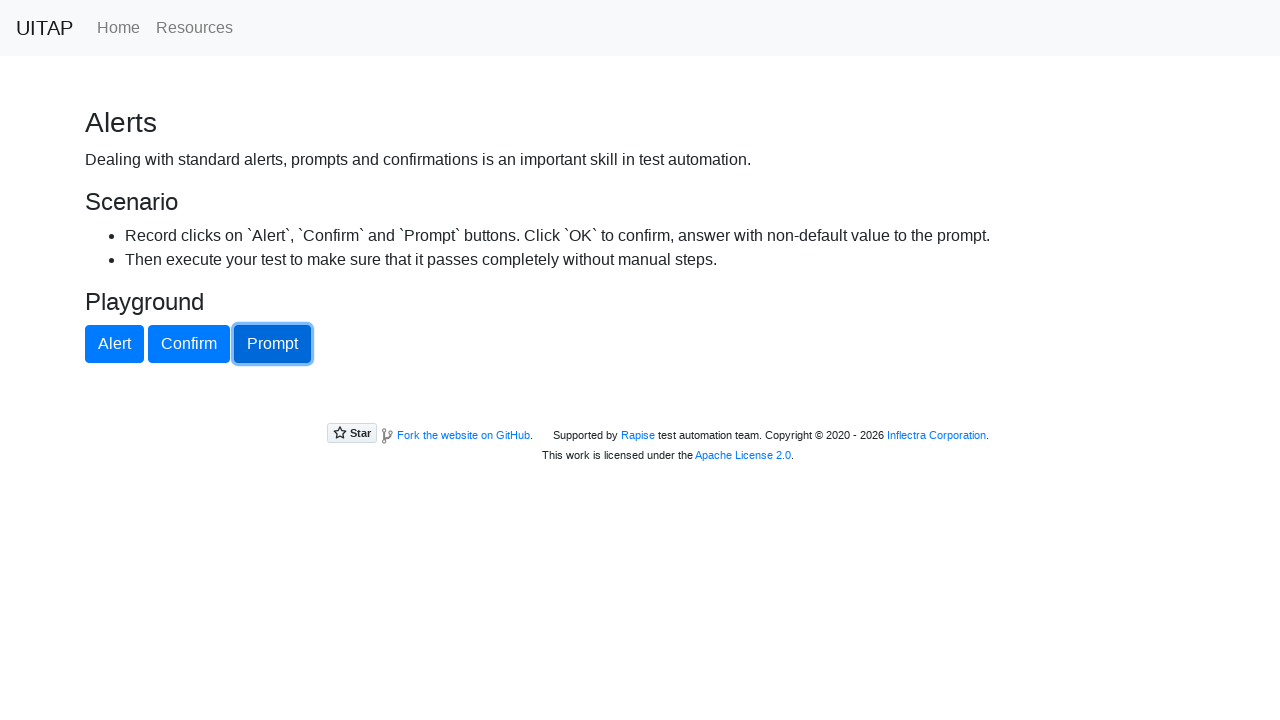